Tests login form validation with empty credentials by typing in fields, clearing them, and verifying the "Username is required" error message appears

Starting URL: https://www.saucedemo.com/

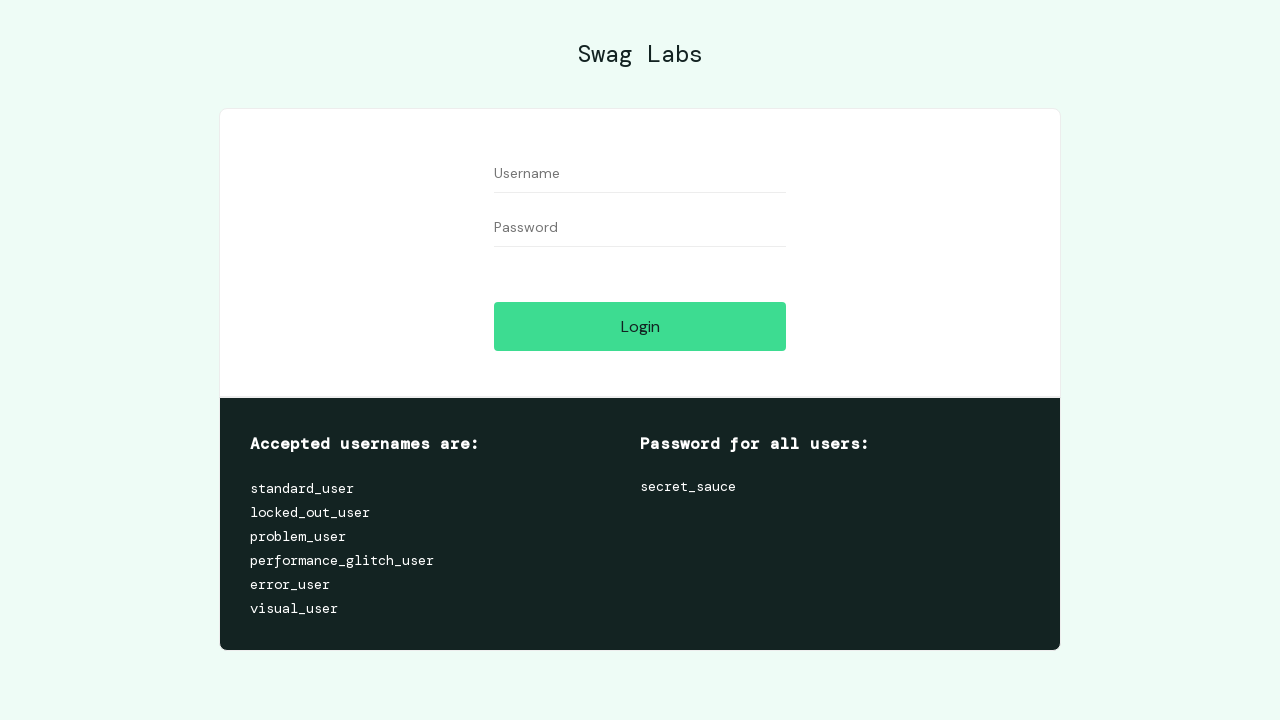

Filled username field with 'testuser123' on input[data-test='username']
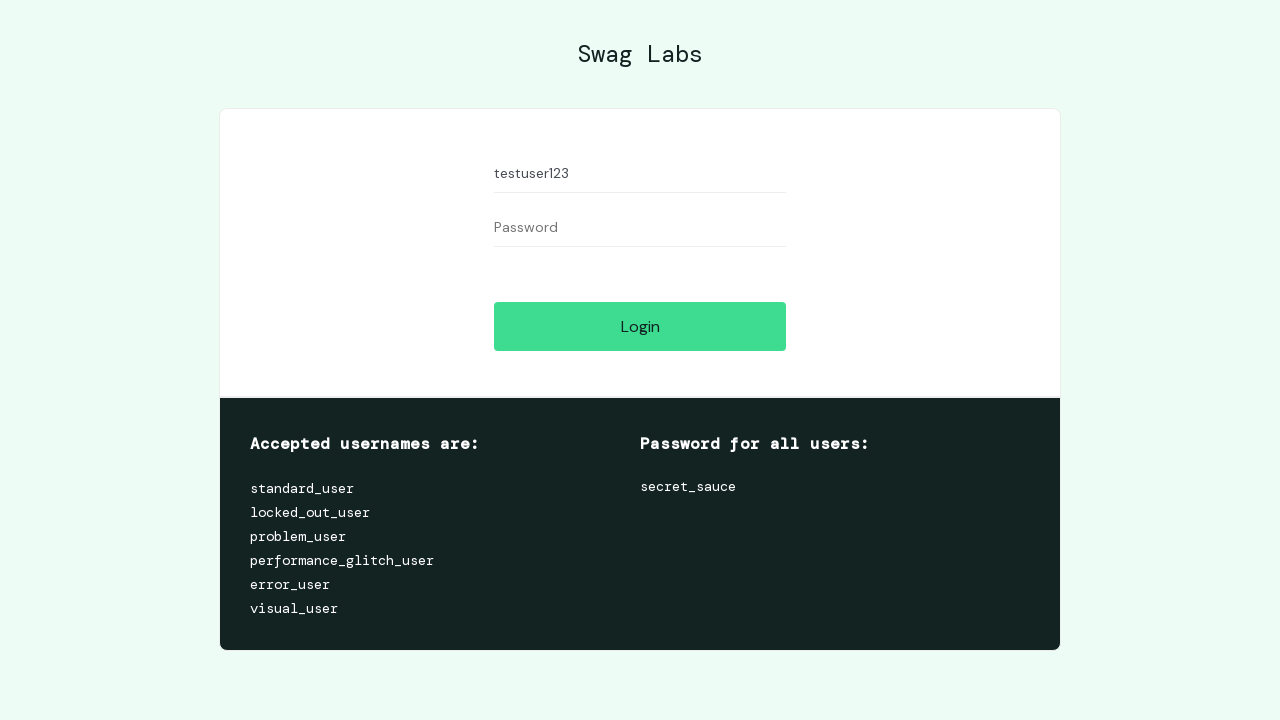

Filled password field with 'testpass456' on input[data-test='password']
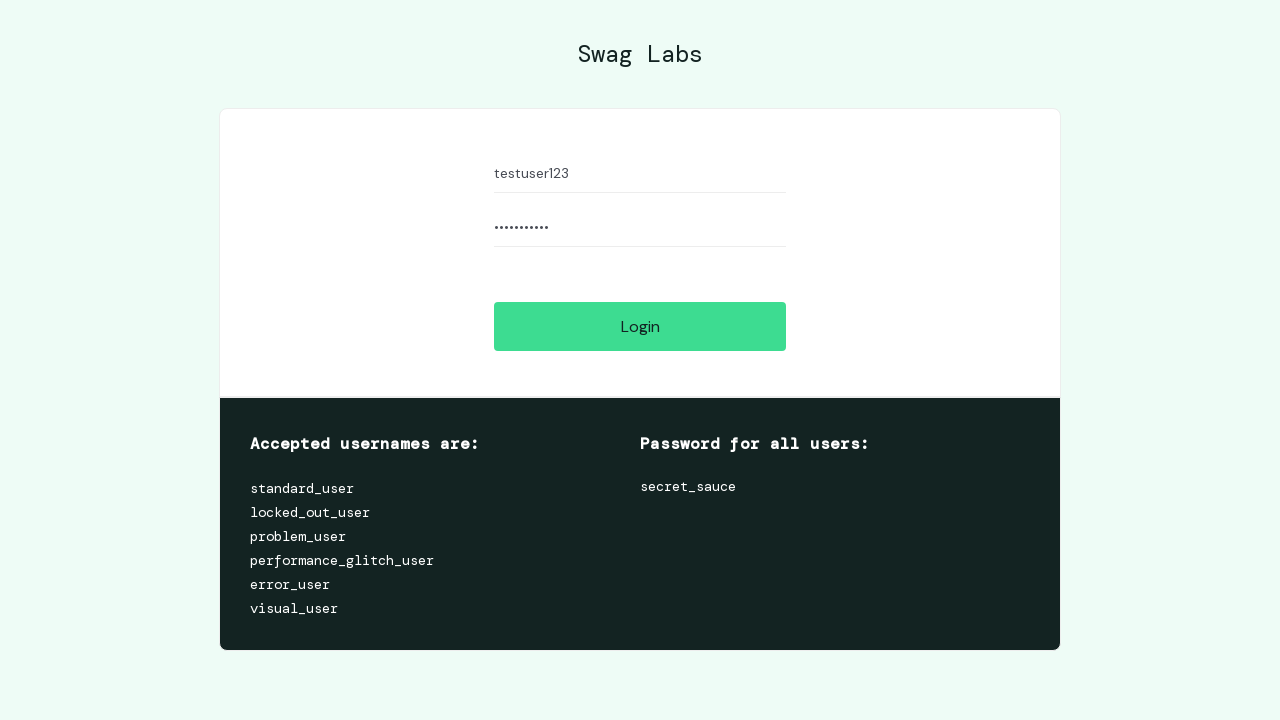

Cleared username field on input[data-test='username']
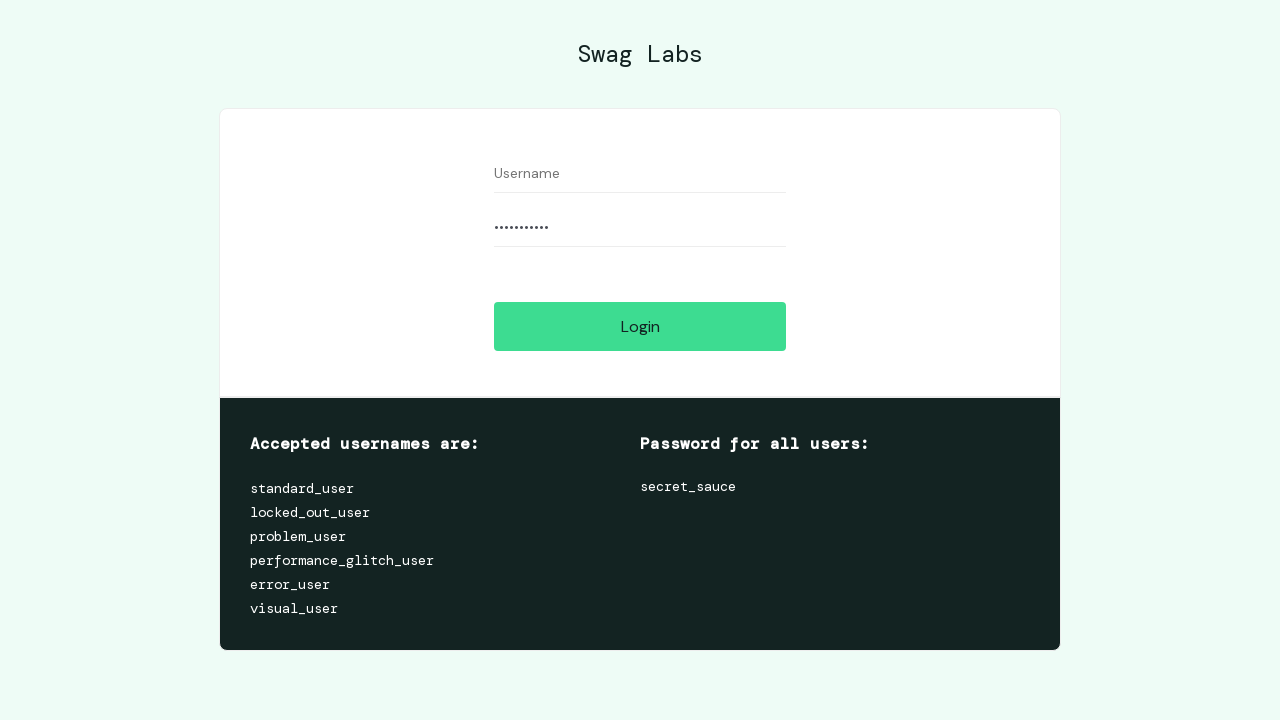

Cleared password field on input[data-test='password']
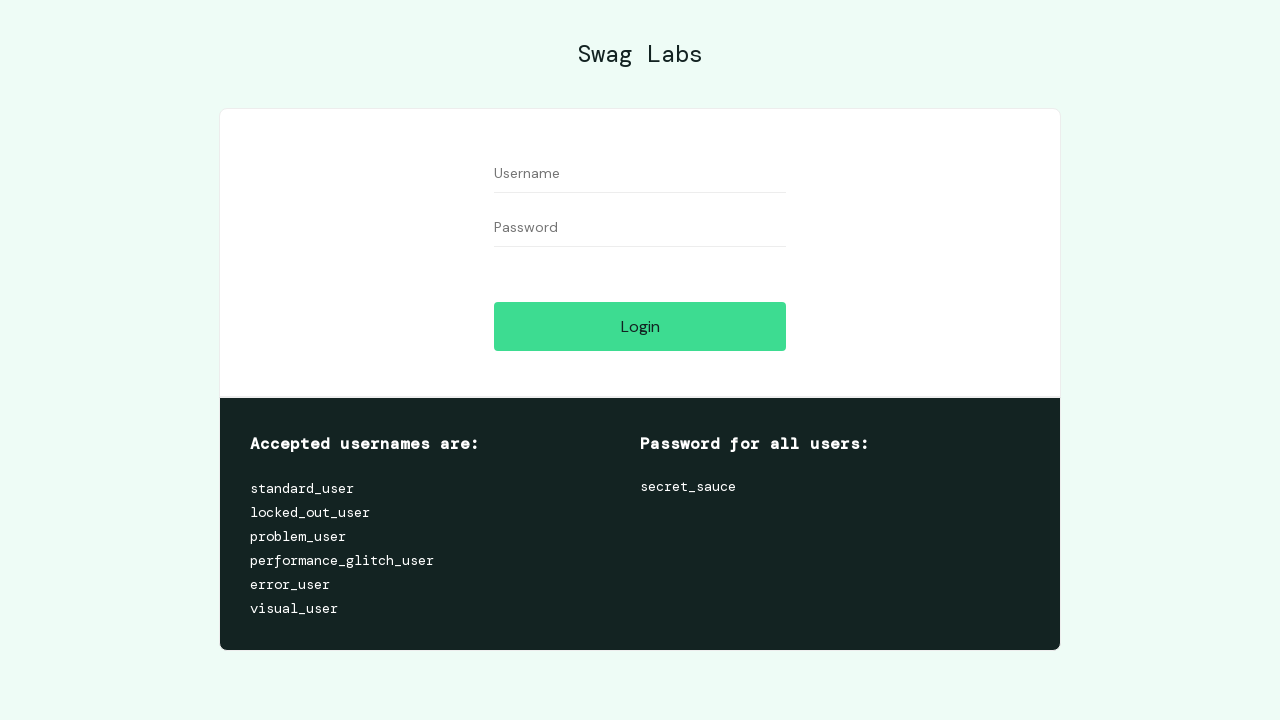

Clicked login button to trigger validation at (640, 326) on input[data-test='login-button']
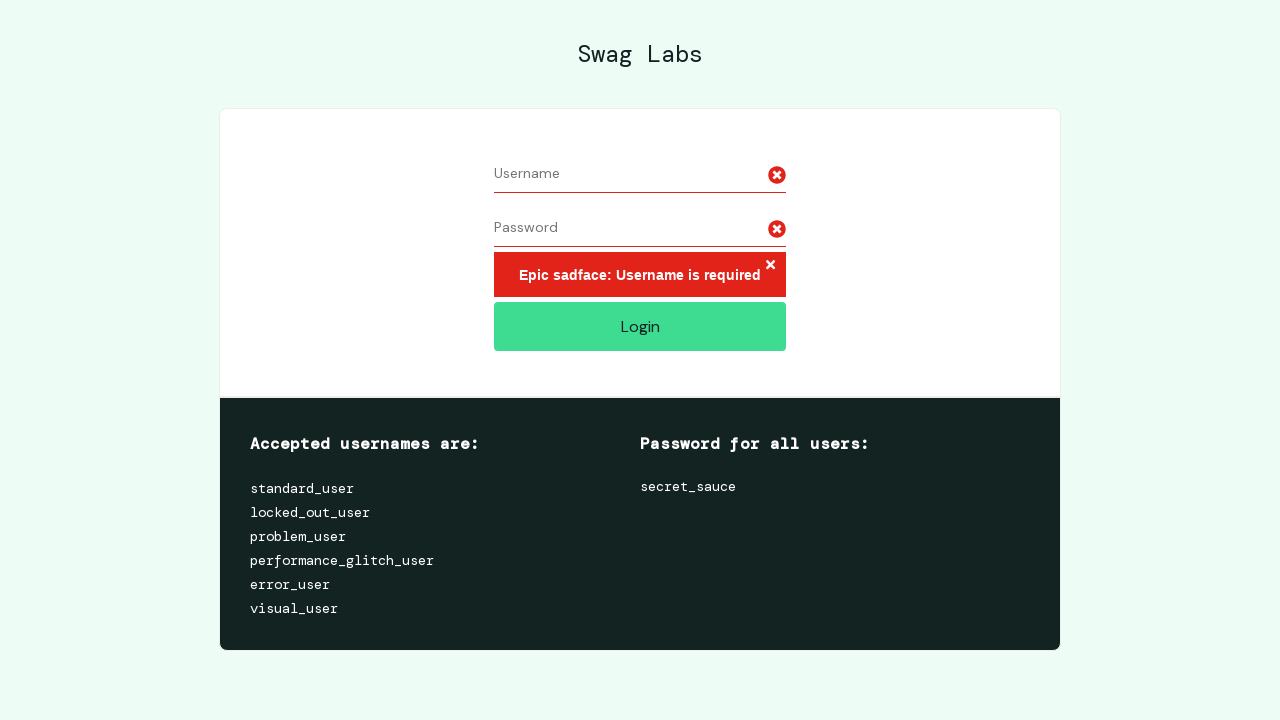

Error message appeared on page
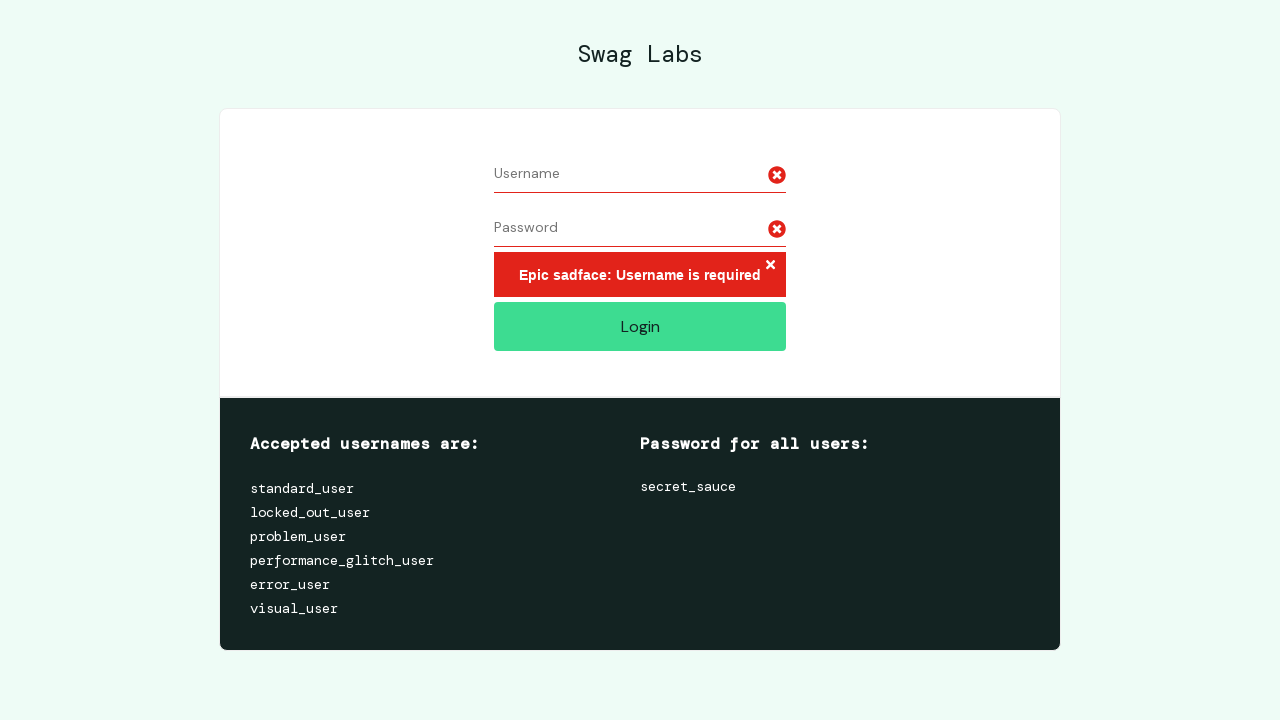

Located error message element
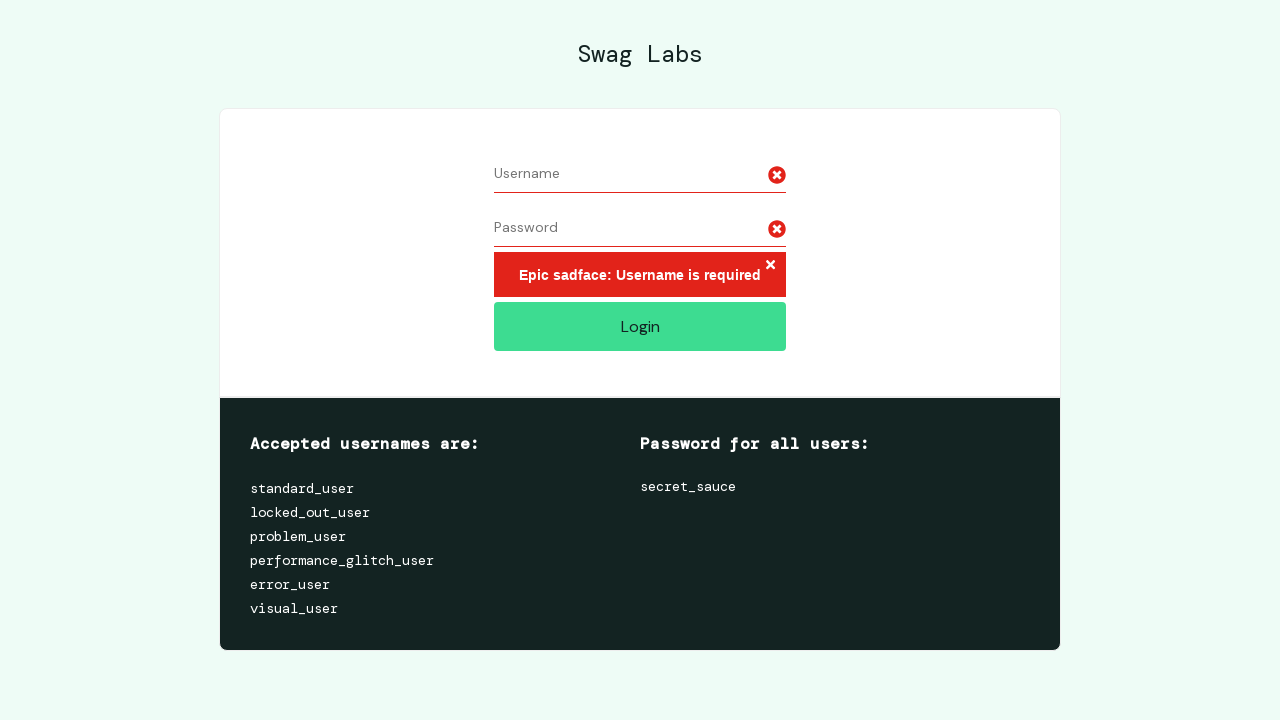

Verified 'Username is required' error message is displayed
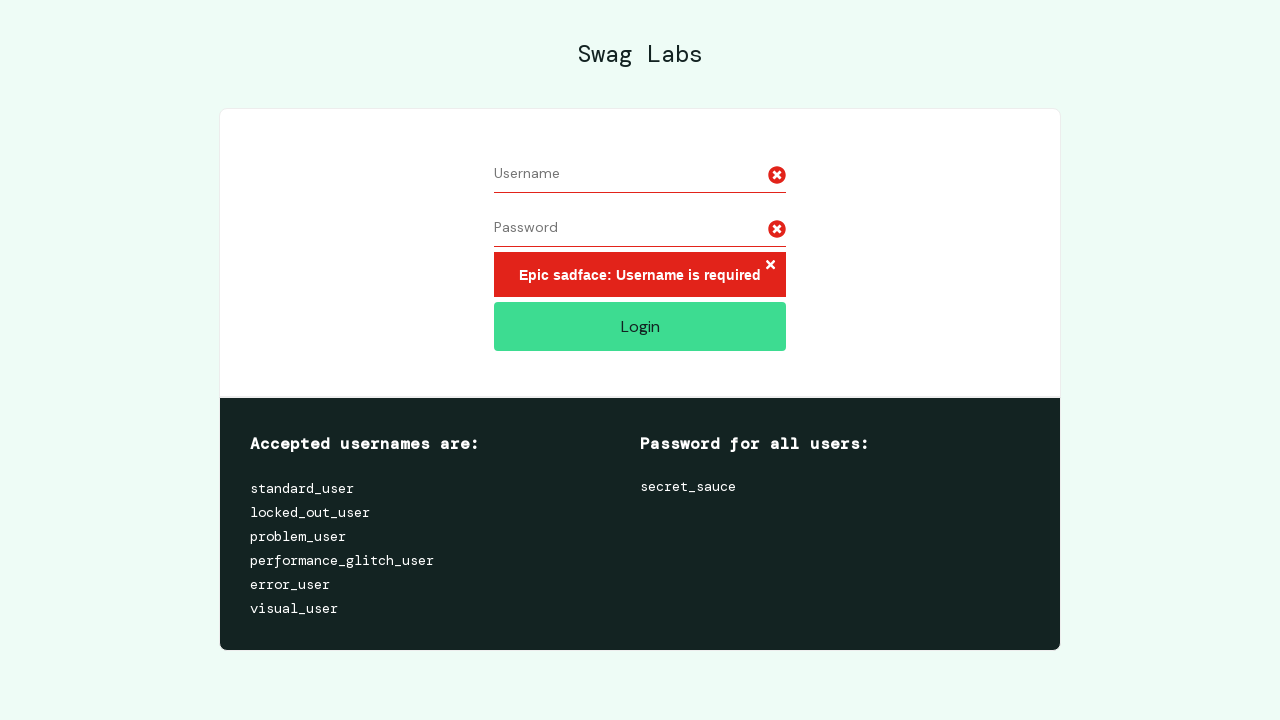

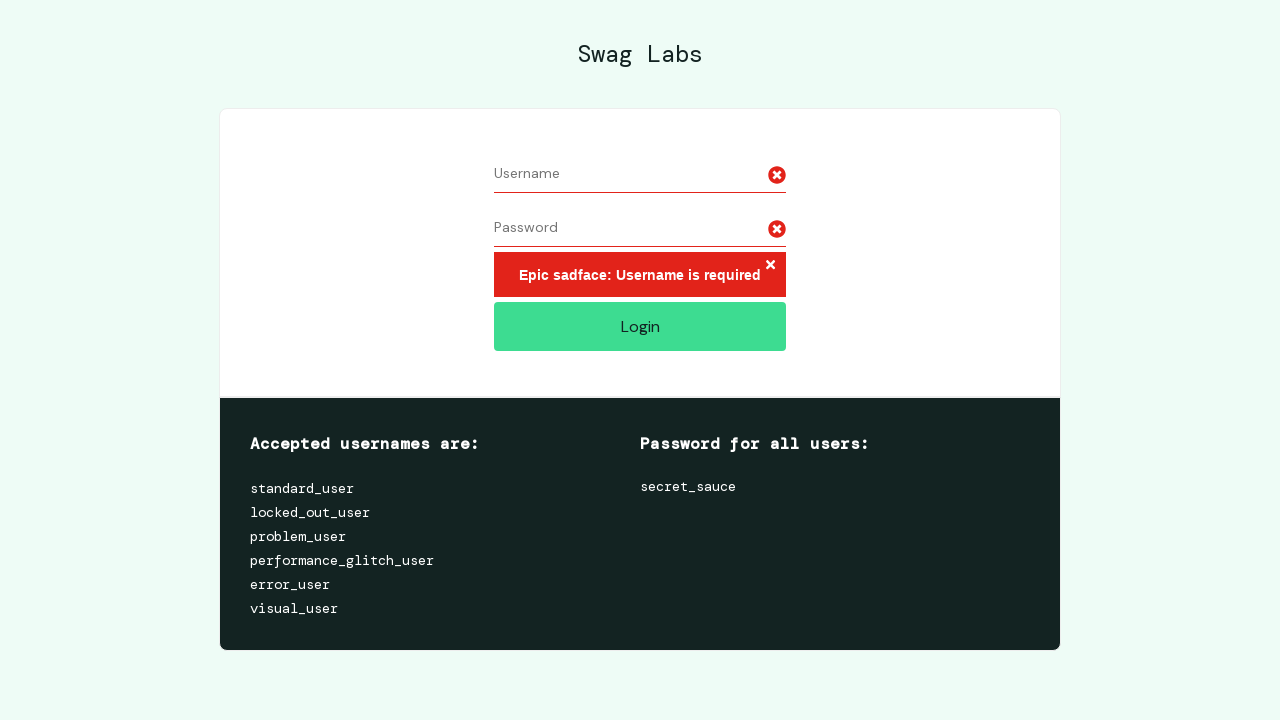